Tests the SpiceJet flight booking interface by clicking on the destination field, selecting Bengaluru from the list of cities, and then clicking on the departure date dropdown.

Starting URL: https://www.spicejet.com/

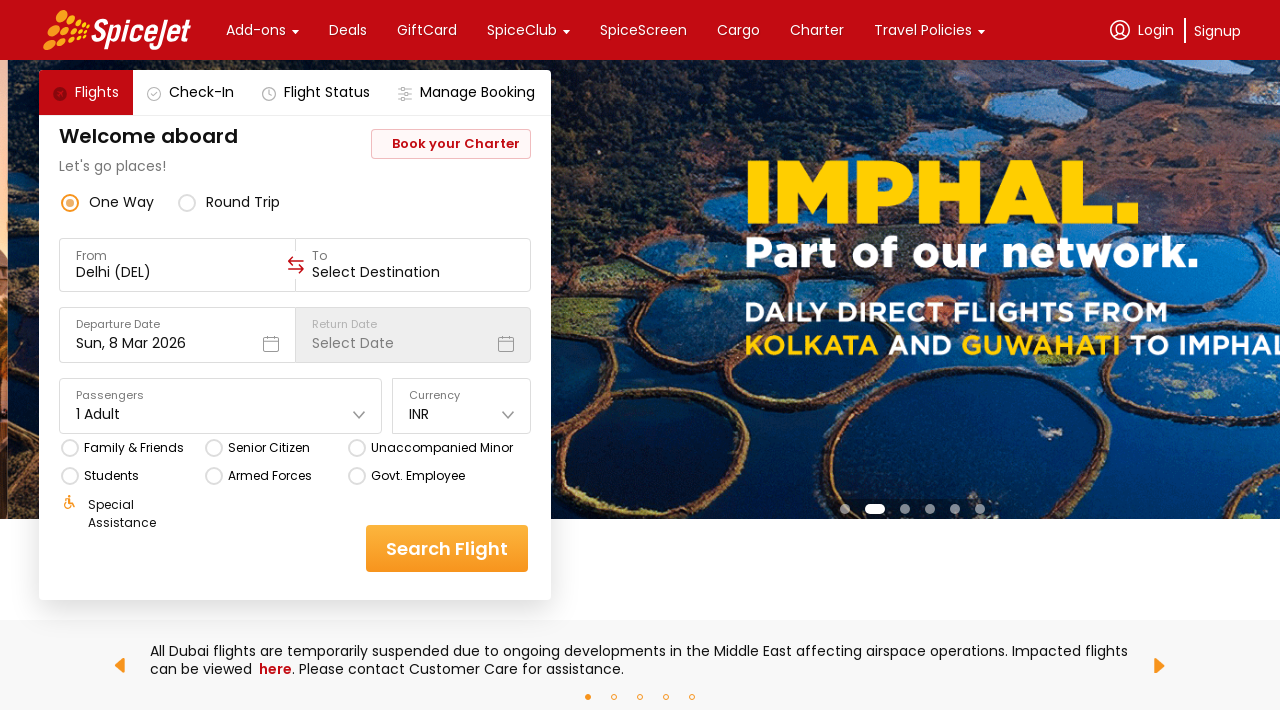

Clicked on destination field to open city selection at (413, 265) on [data-testid='to-testID-destination']
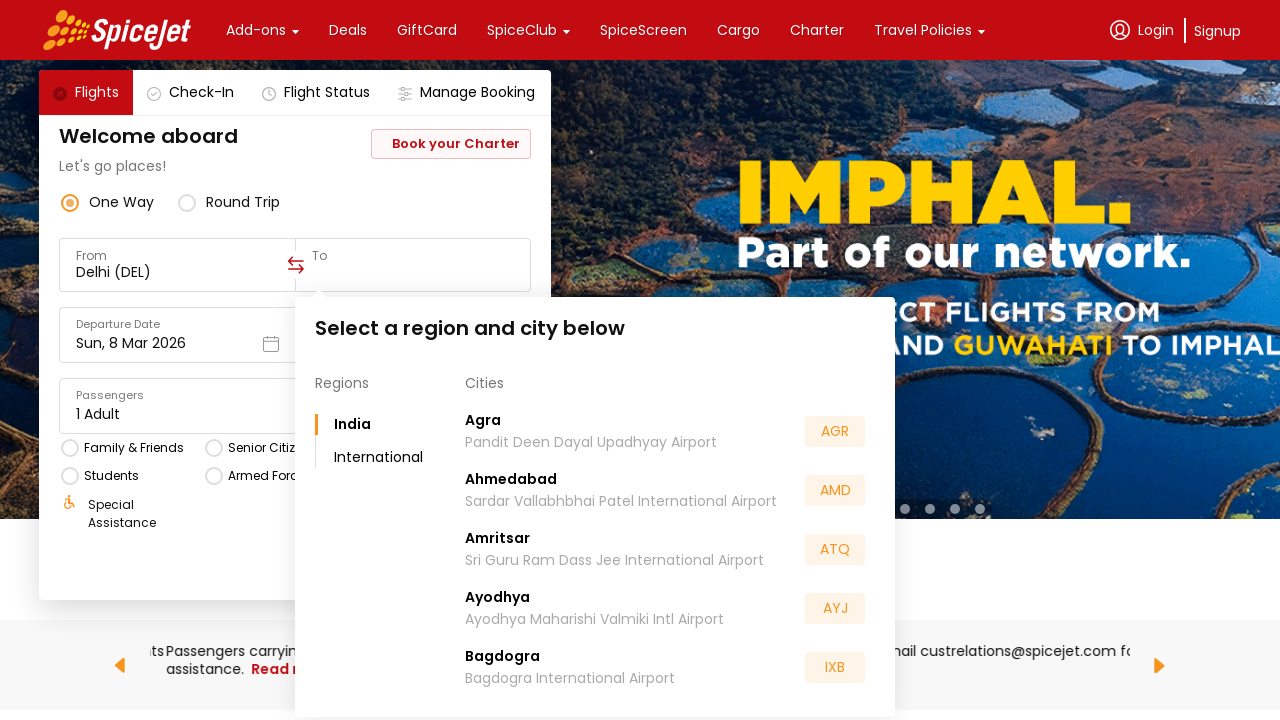

Destination cities list appeared
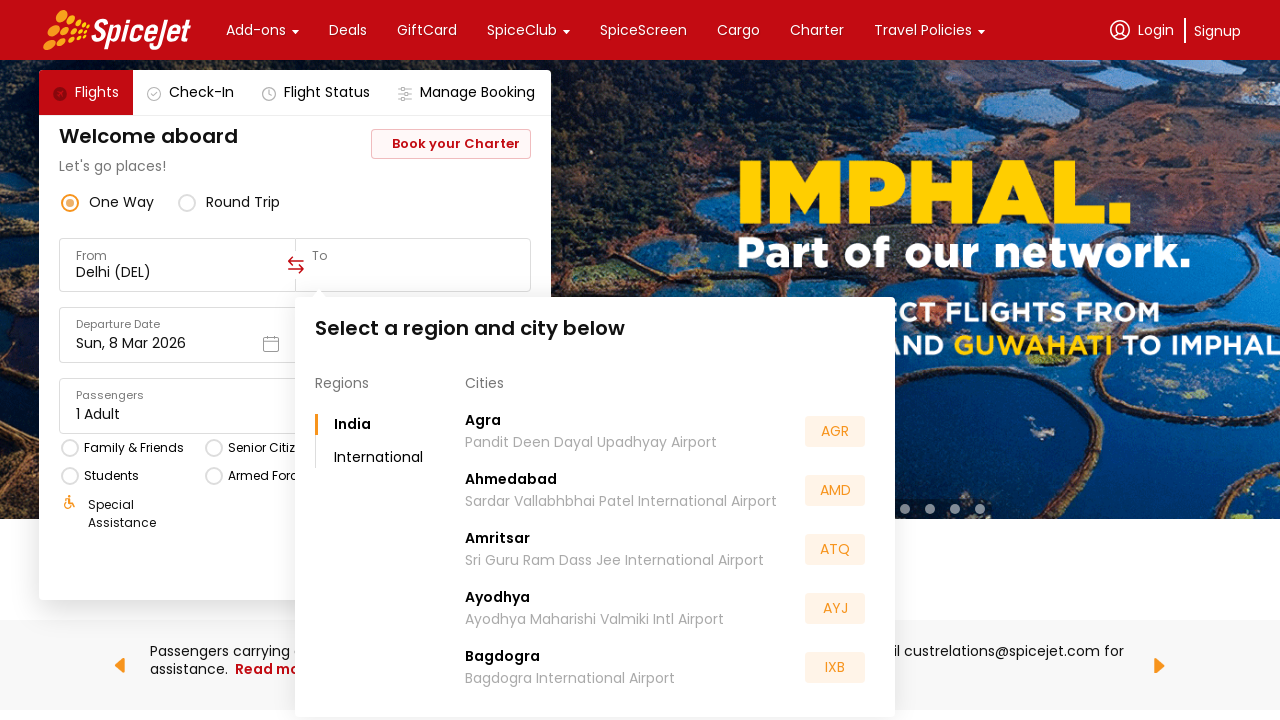

Located all destination city options
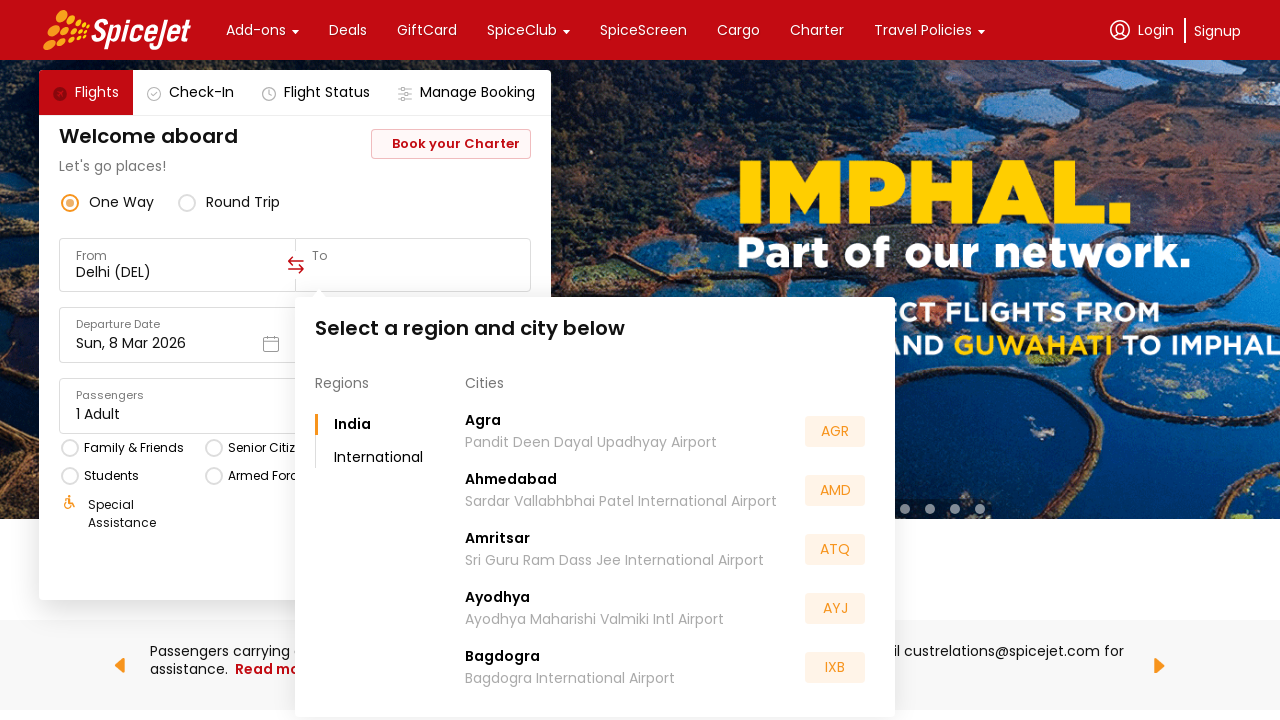

Selected Bengaluru from destination city list at (670, 672) on div.css-1dbjc4n.r-1awozwy.r-1loqt21.r-18u37iz.r-1wtj0ep.r-b5h31w.r-rnv2vh.r-5njf
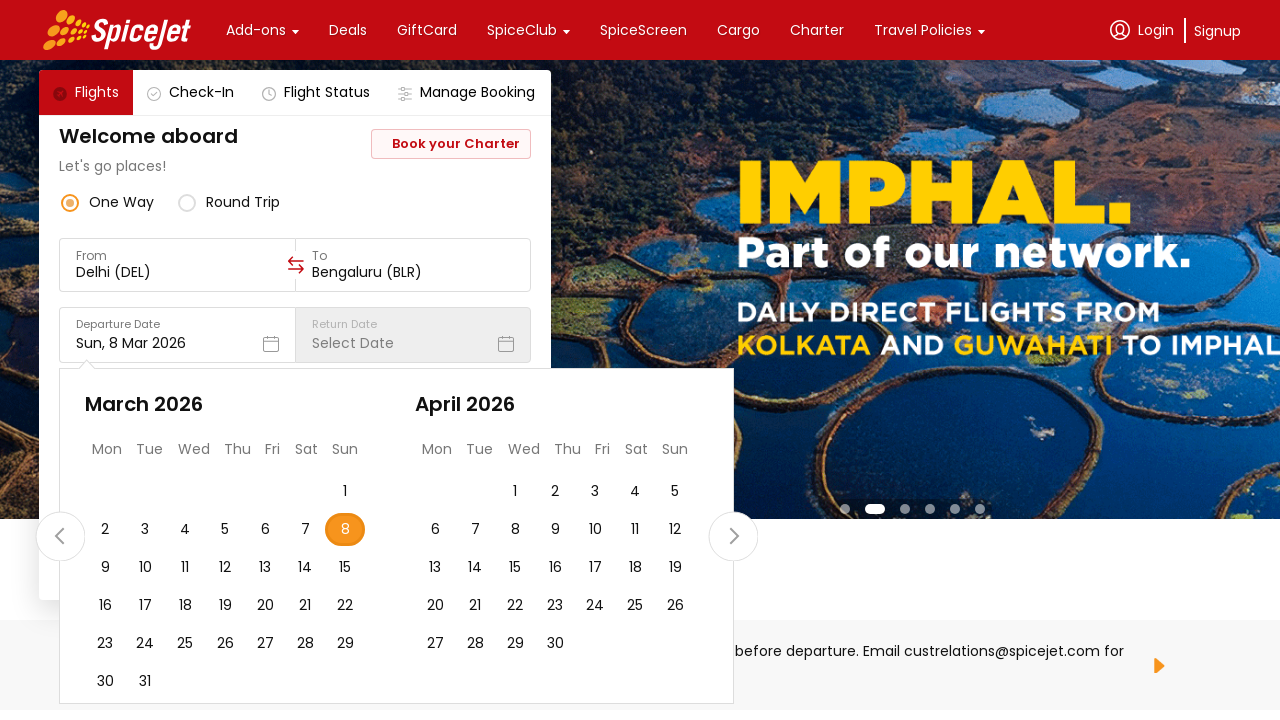

Clicked on departure date dropdown at (177, 335) on [data-testid='departure-date-dropdown-label-test-id']
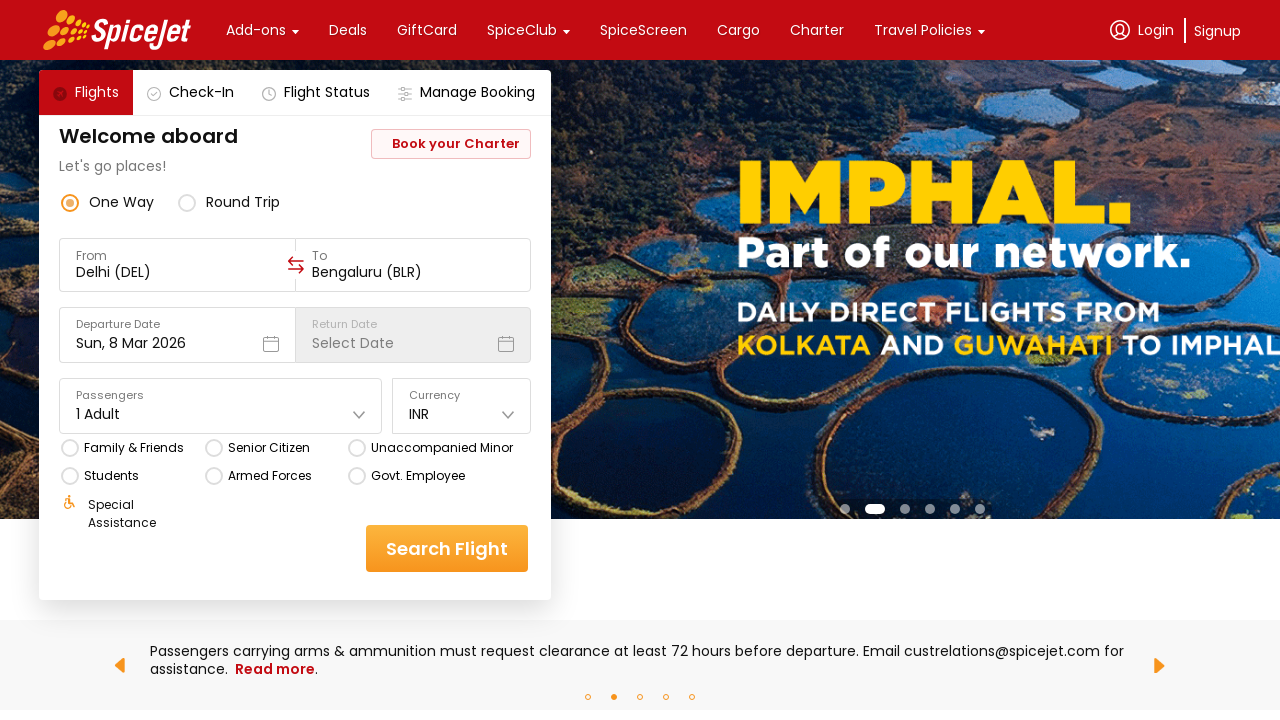

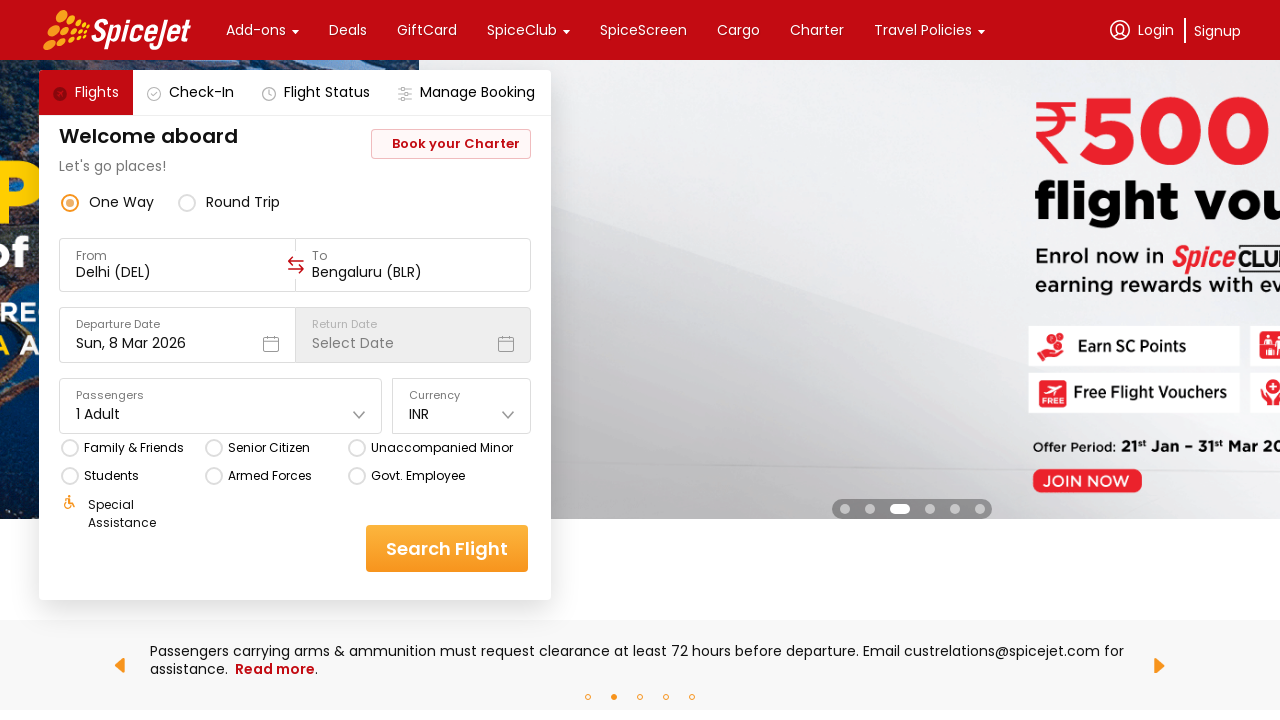